Navigates to a page and clicks on a Twitter social media link, demonstrating handling of external link navigation

Starting URL: https://opensource-demo.orangehrmlive.com/web/index.php/auth/login

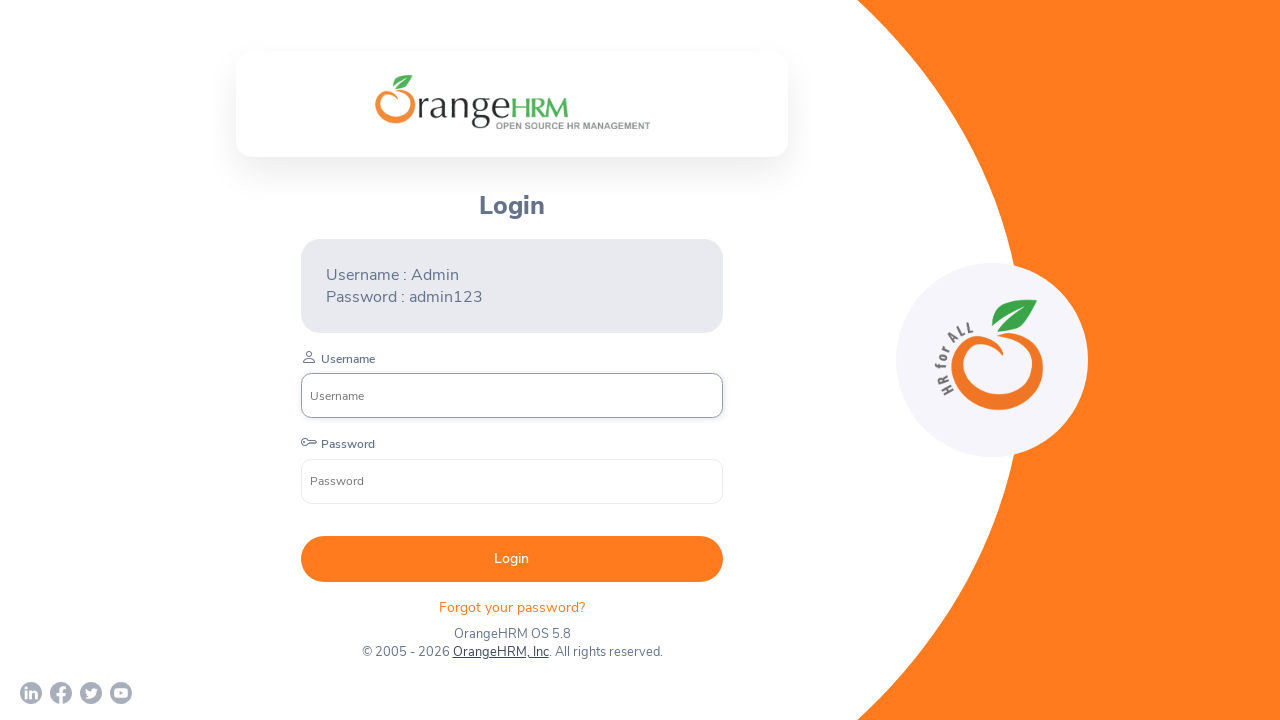

Waited for page to reach networkidle state
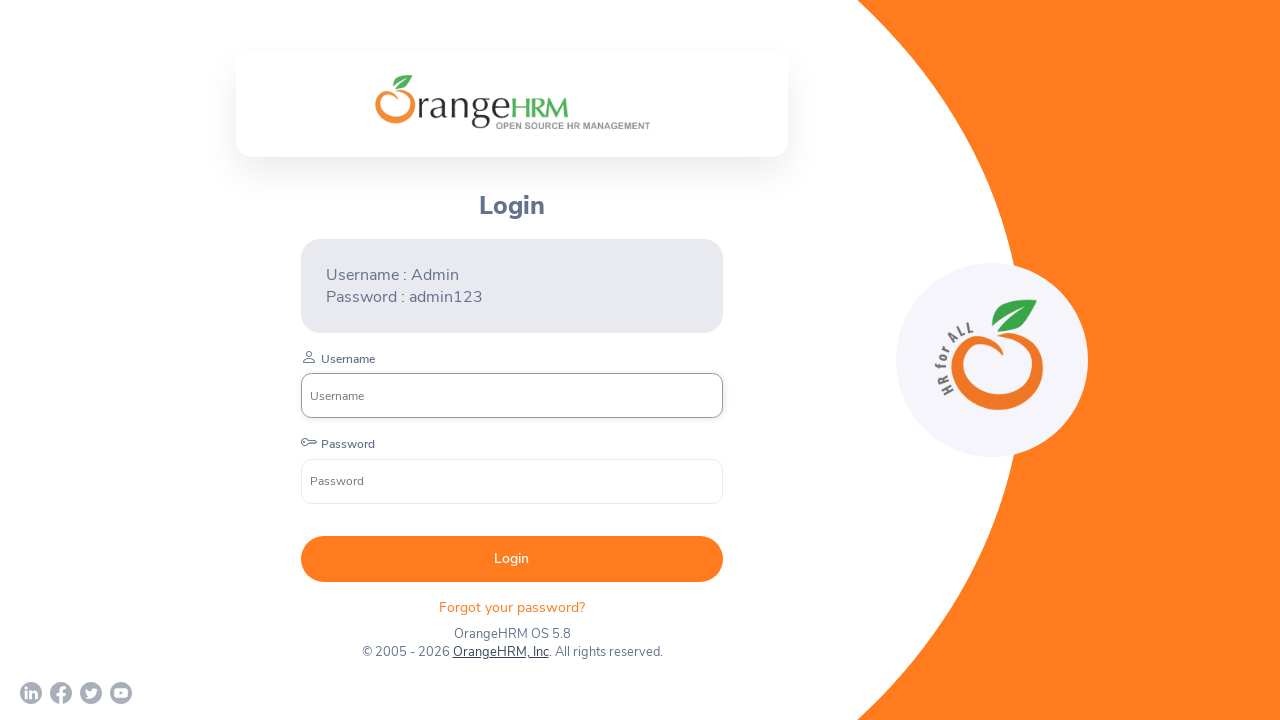

Clicked on Twitter social media link at (91, 693) on a[href*='twitter']
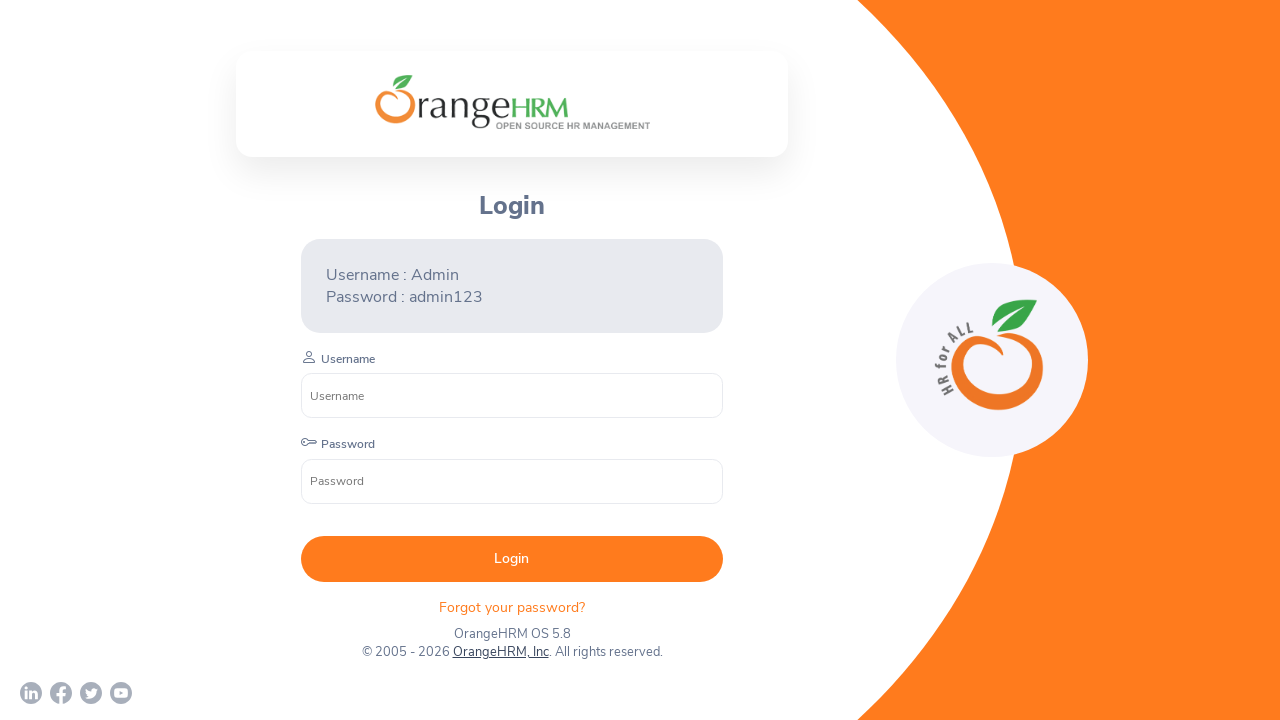

Waited 2 seconds for new browser window to open
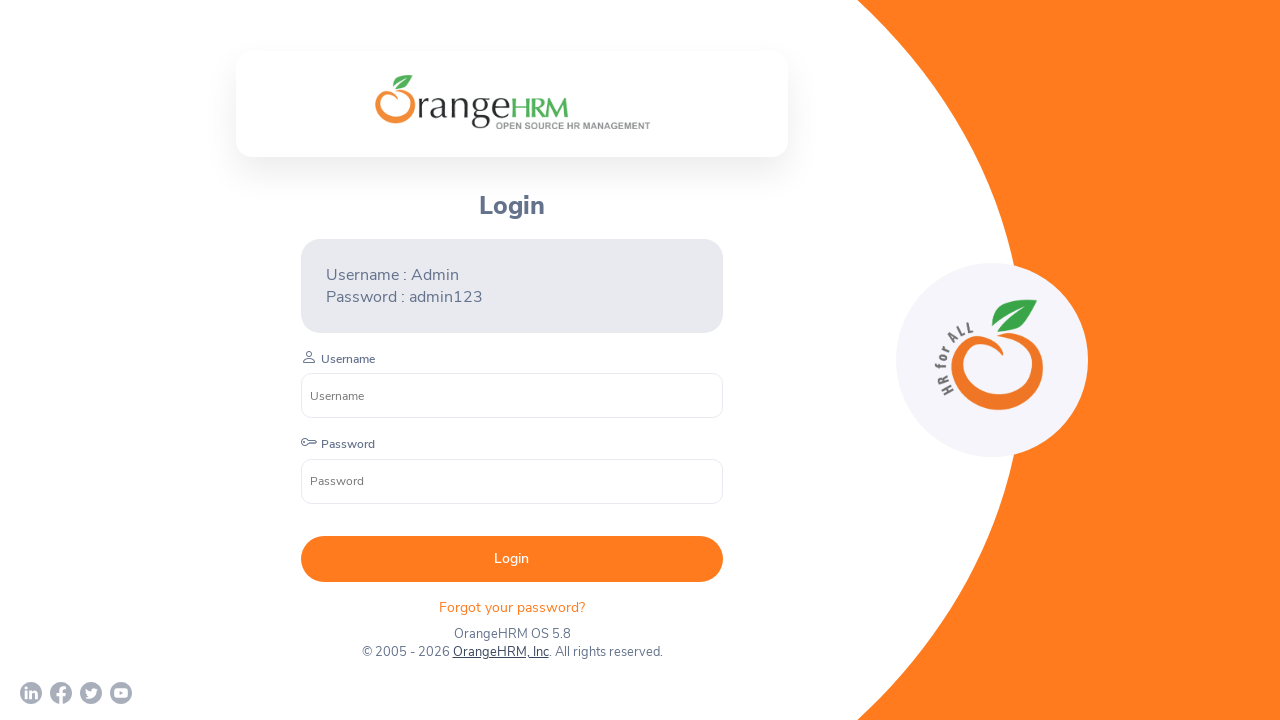

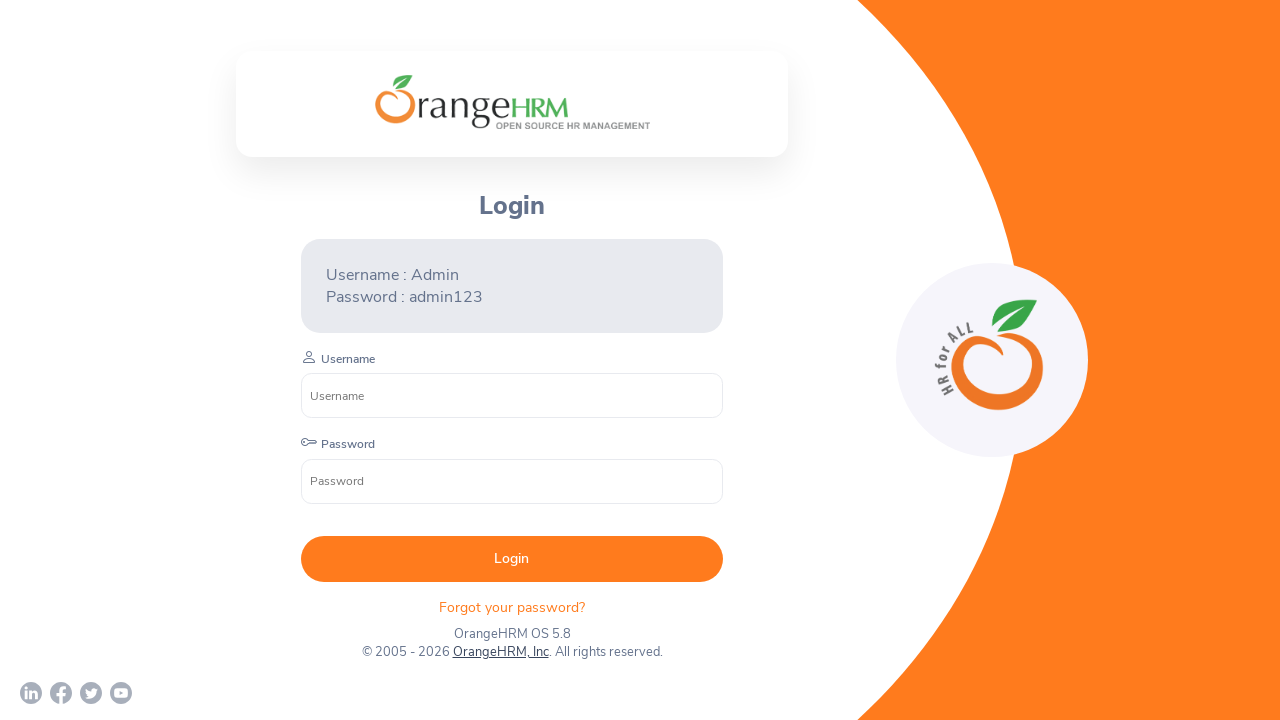